Searches for a company name on the Belgian KBO public business registry, unchecks the active-only filter, submits the search, and waits for results to load.

Starting URL: https://kbopub.economie.fgov.be/kbopub/zoeknaamfonetischform.html?lang=en

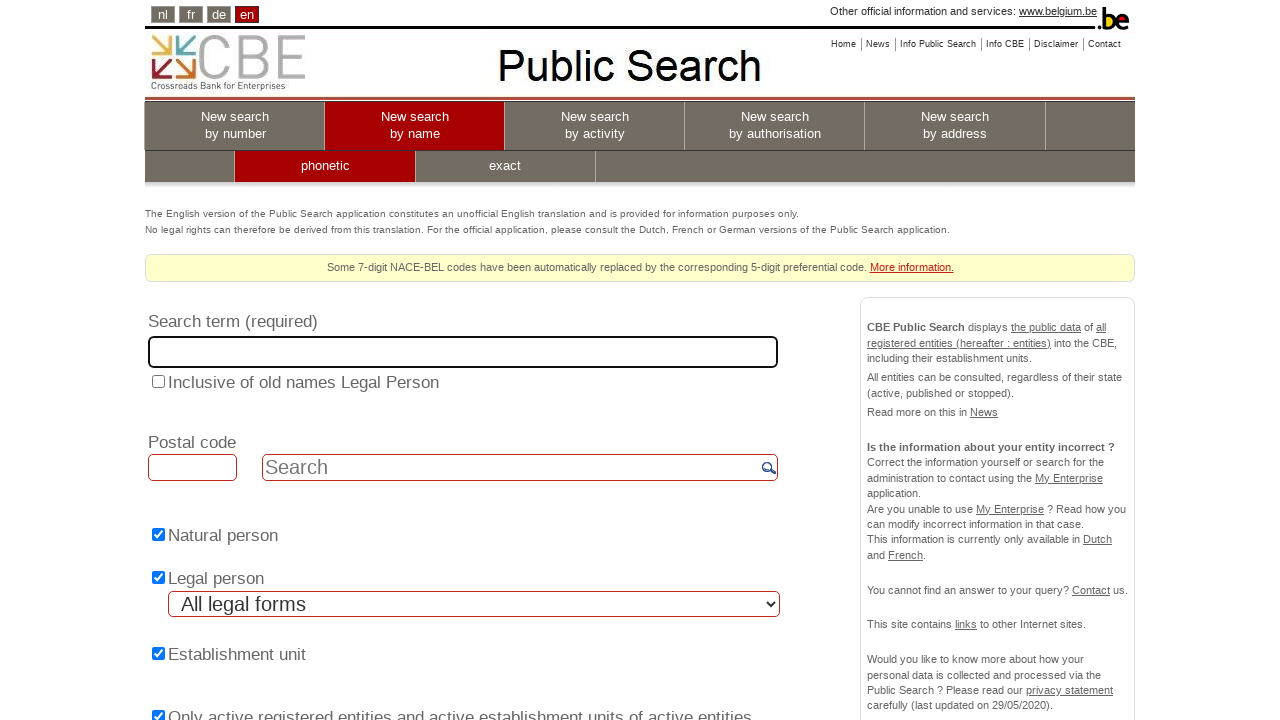

Waited for search word input field to load
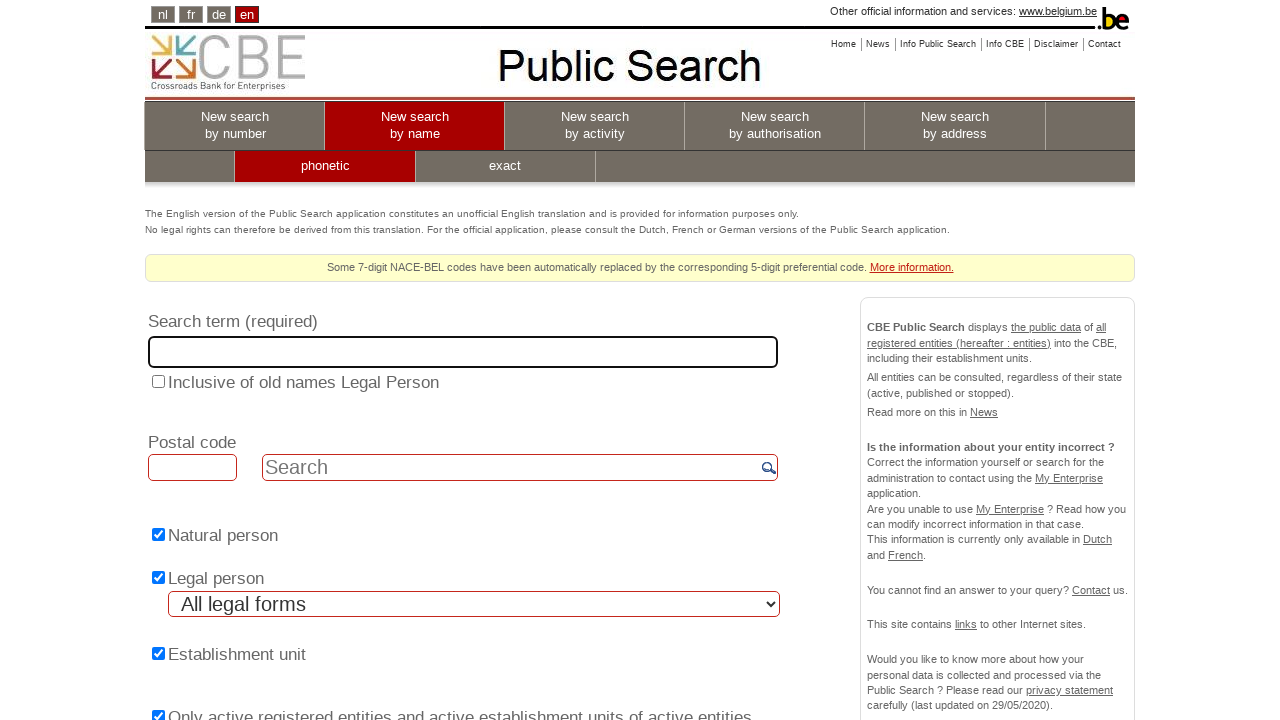

Filled company search field with 'Proximus' on #searchWord
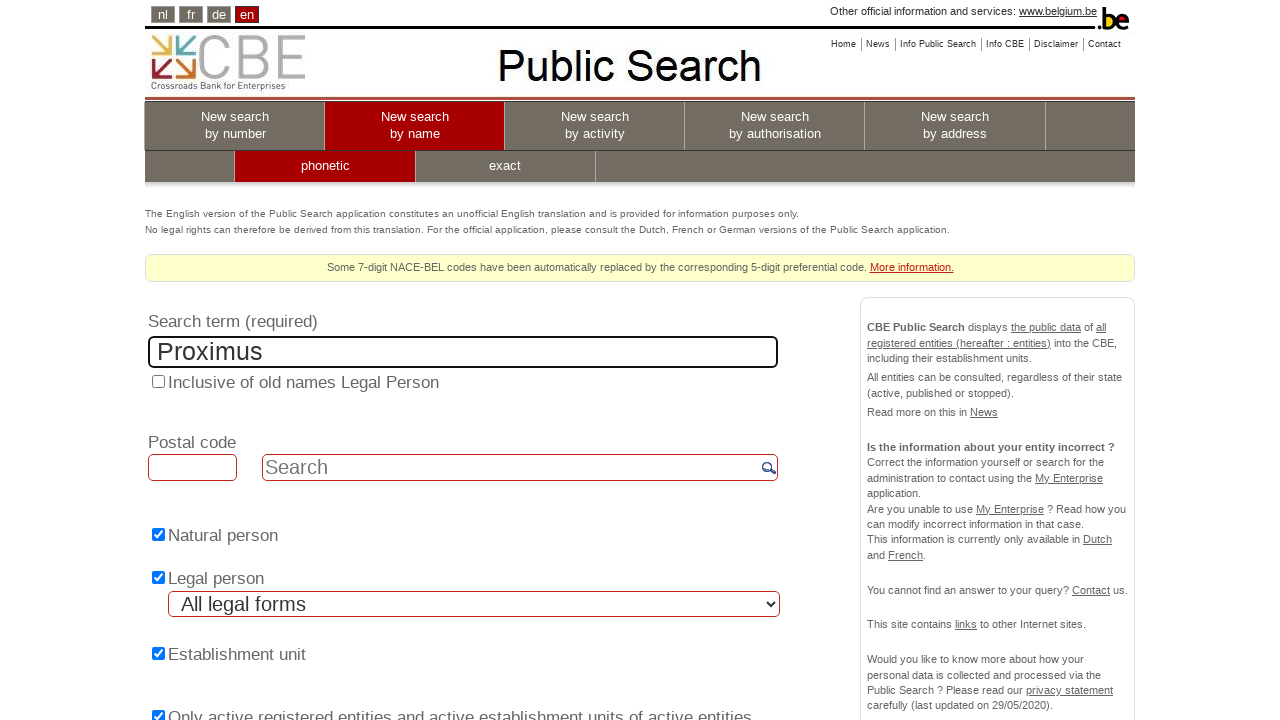

Unchecked the 'only active' filter checkbox at (158, 714) on #filterEnkelActieve
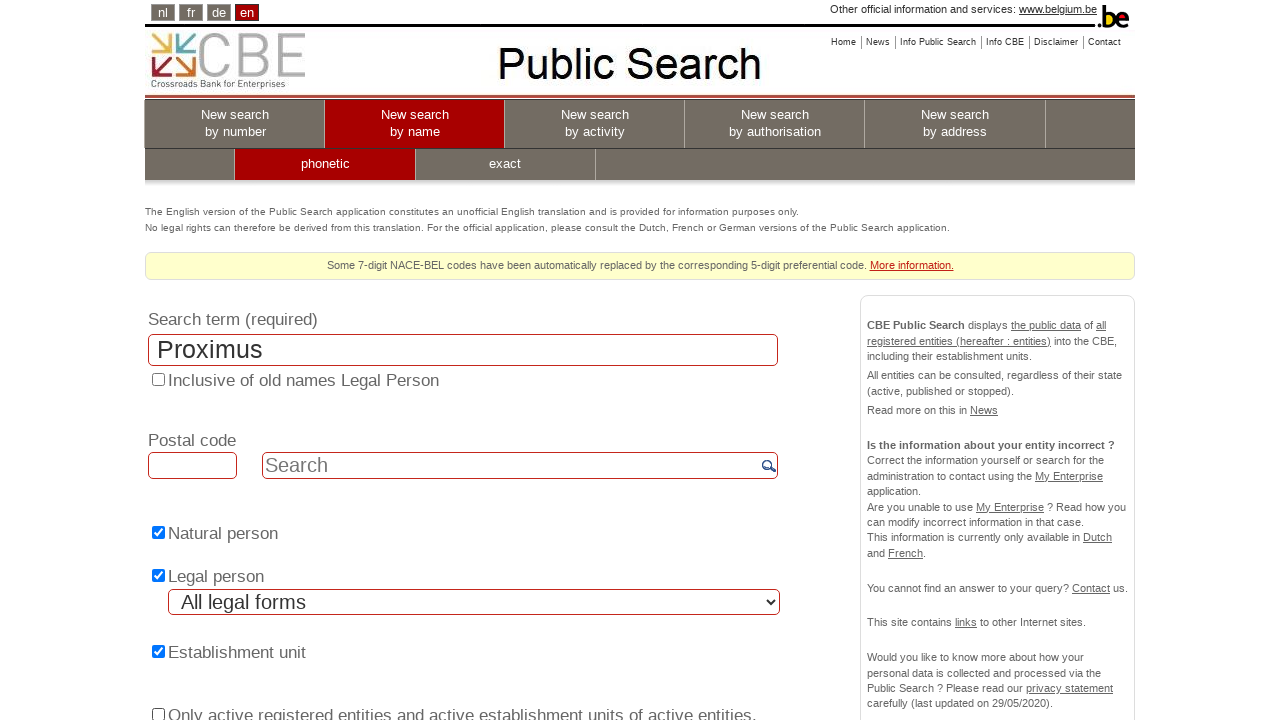

Clicked the search button to submit the query at (498, 615) on input[name='actionNPRP']
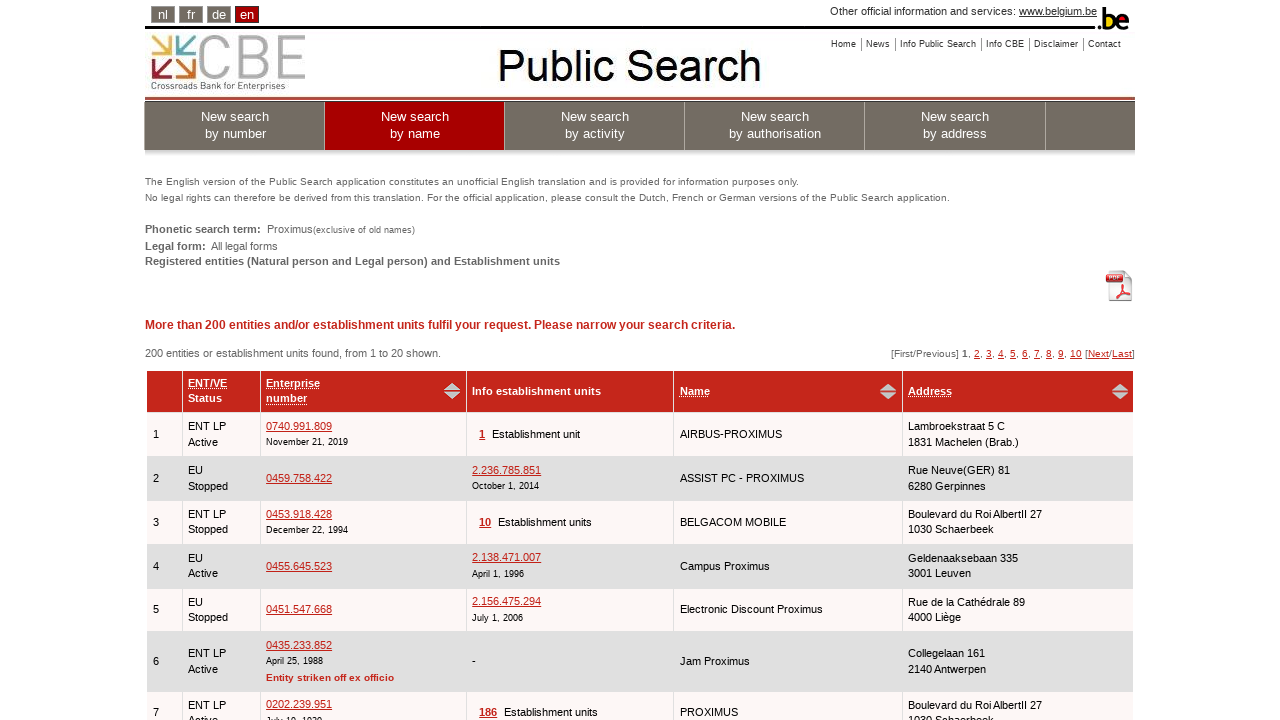

Search results loaded or no results message appeared
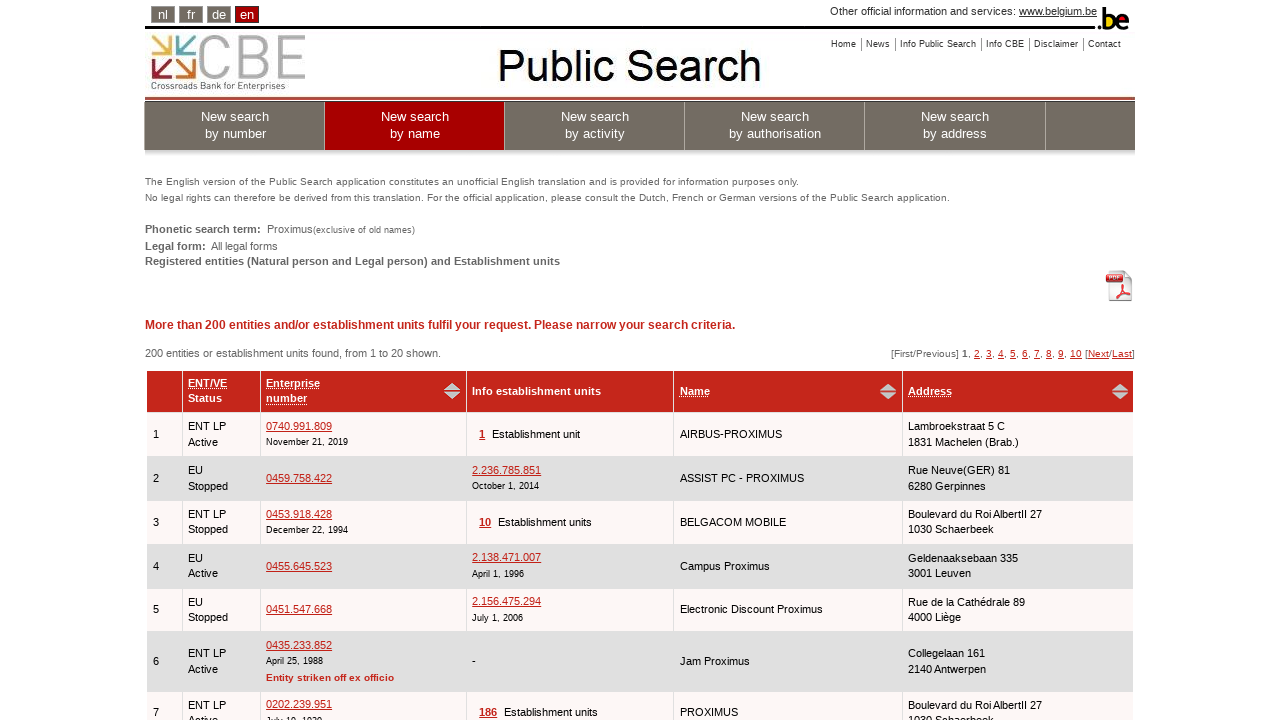

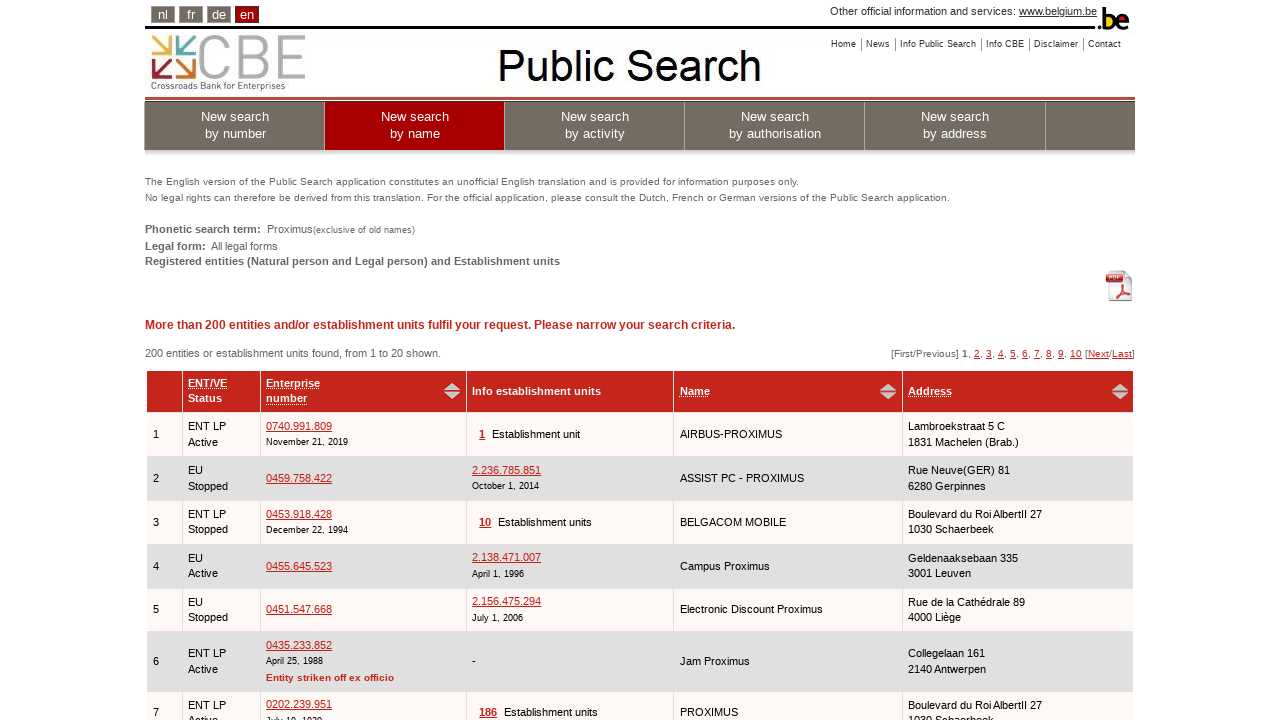